Tests that the currently applied filter is highlighted by clicking through different filter options.

Starting URL: https://demo.playwright.dev/todomvc

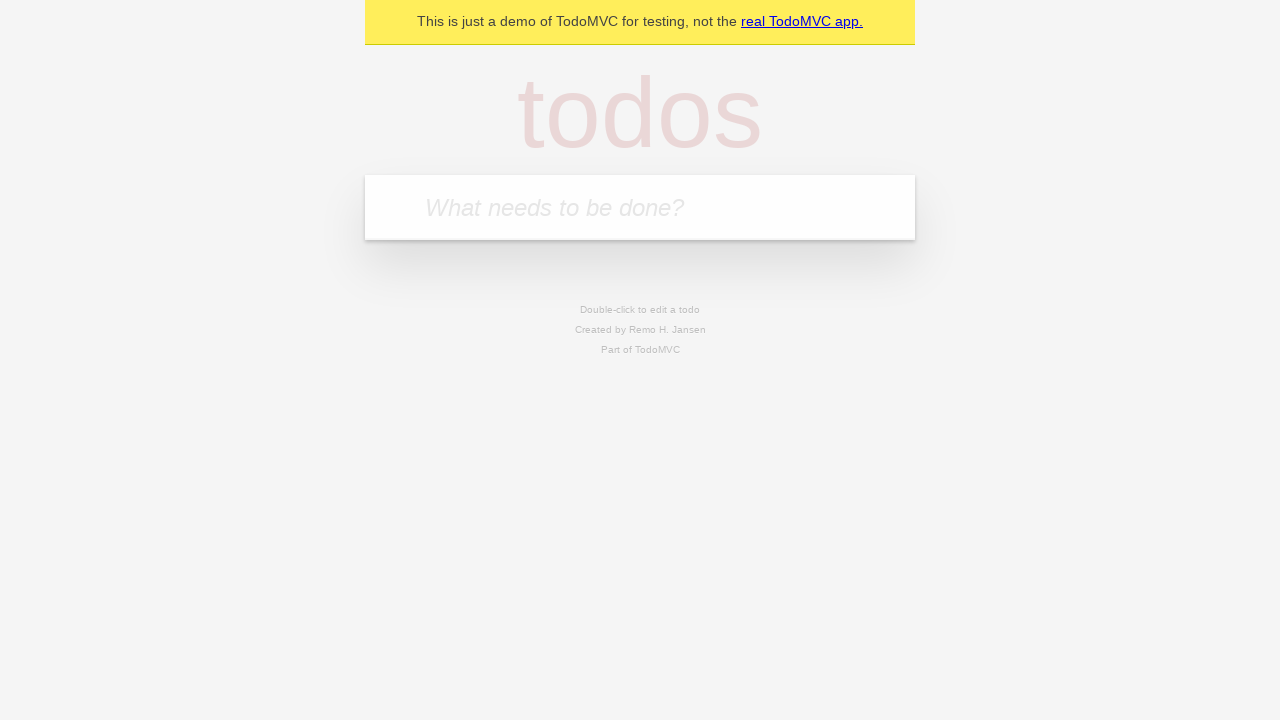

Filled new todo input with 'buy some cheese' on .new-todo
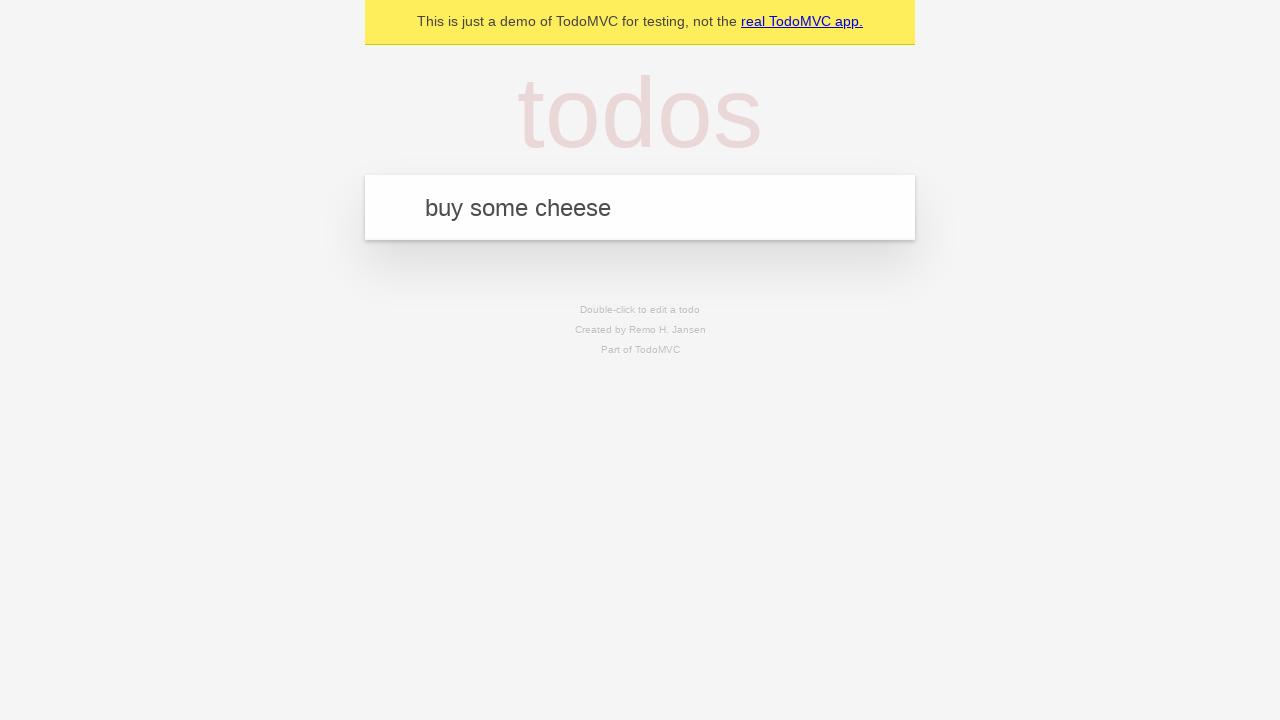

Pressed Enter to create first todo on .new-todo
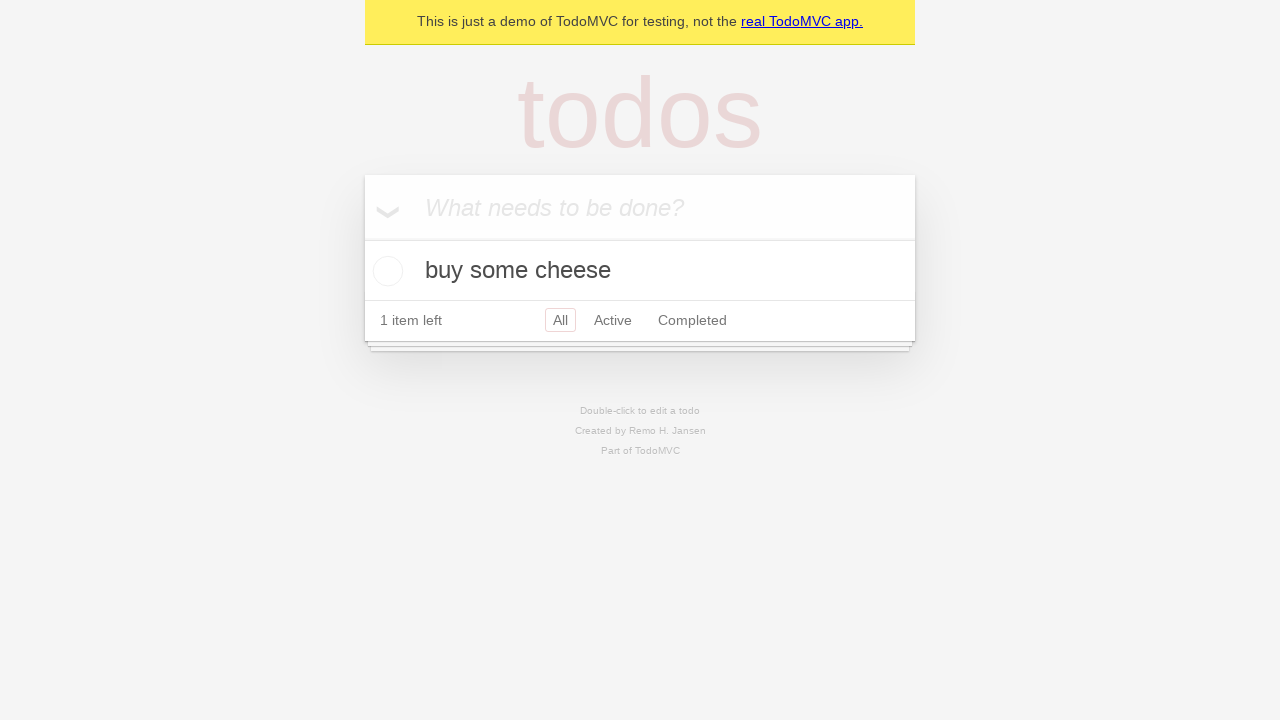

Filled new todo input with 'feed the cat' on .new-todo
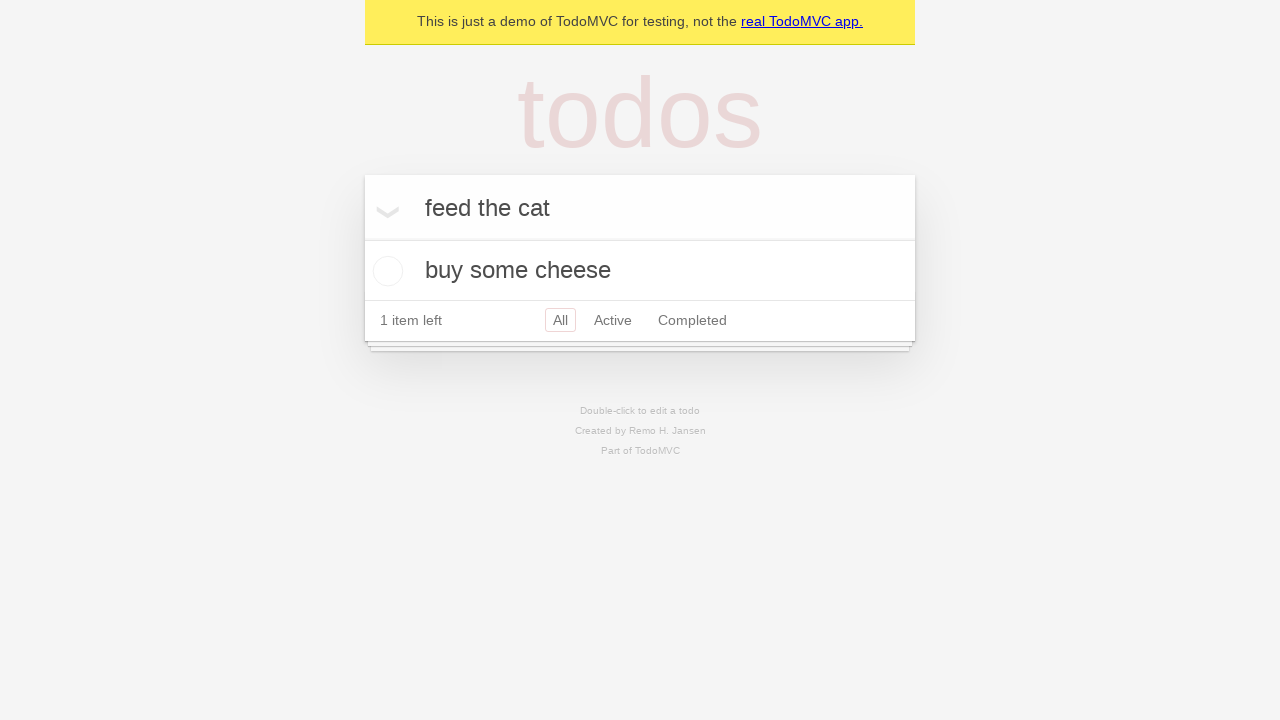

Pressed Enter to create second todo on .new-todo
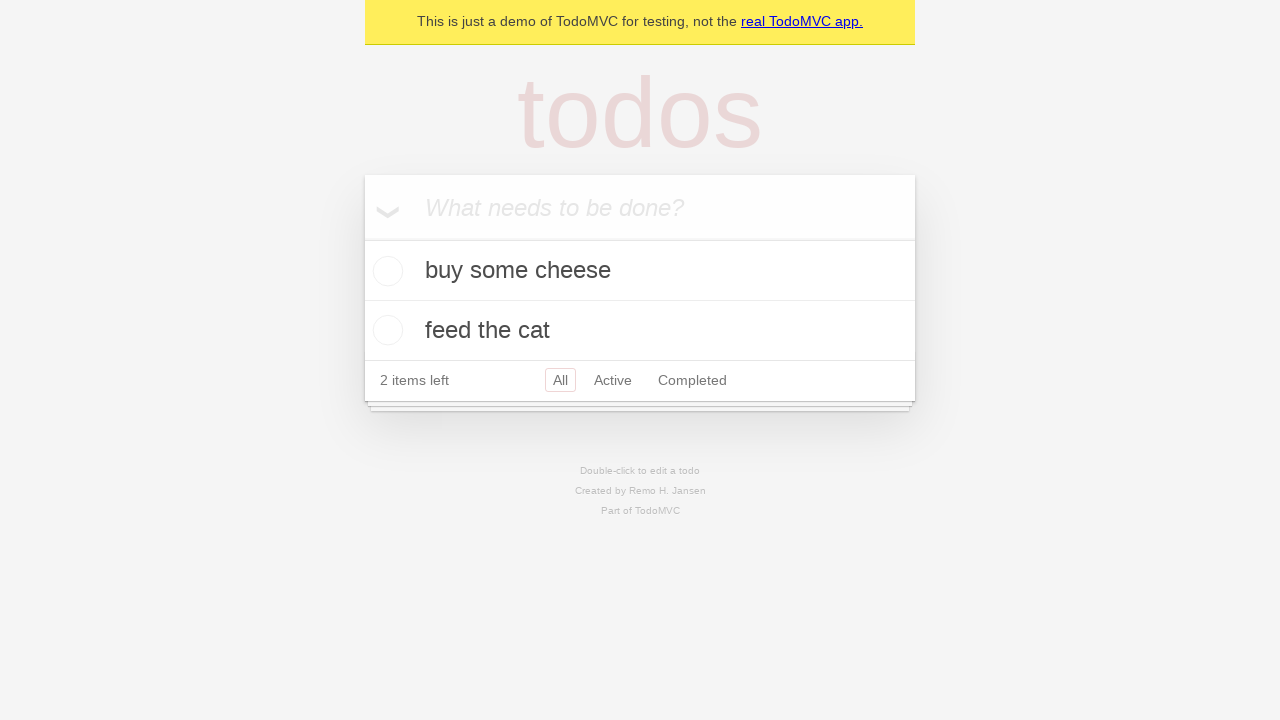

Filled new todo input with 'book a doctors appointment' on .new-todo
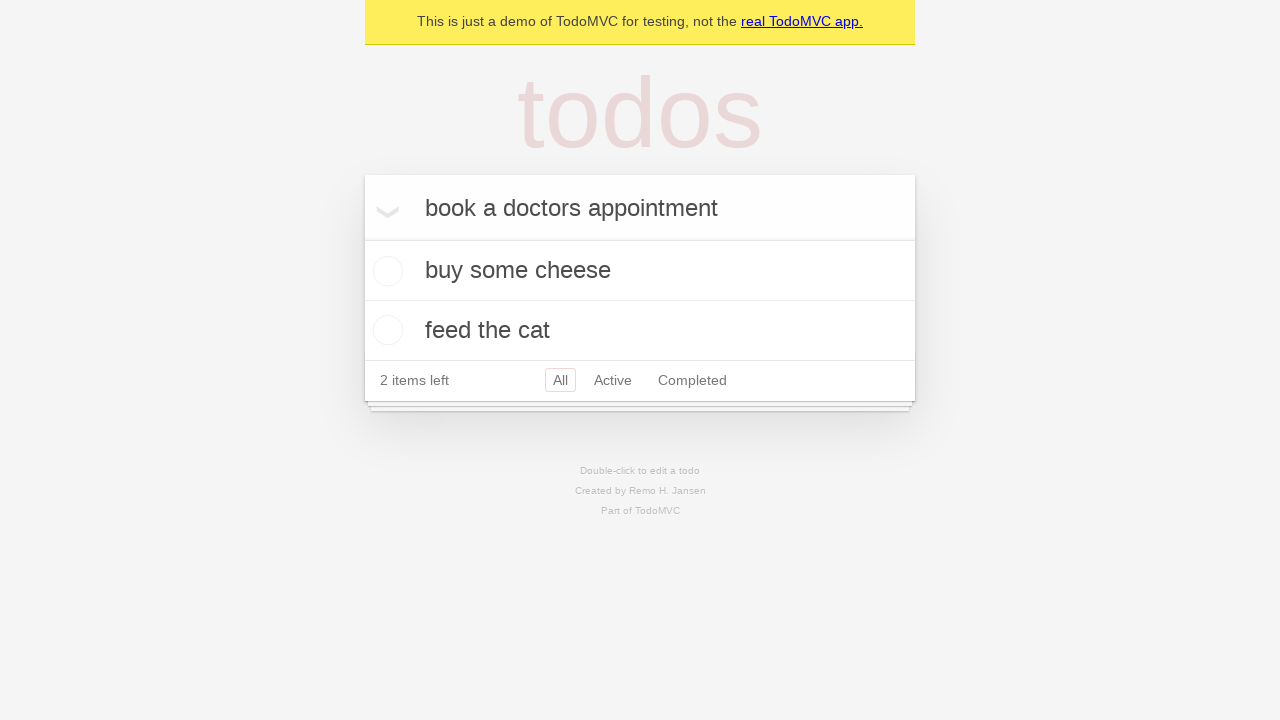

Pressed Enter to create third todo on .new-todo
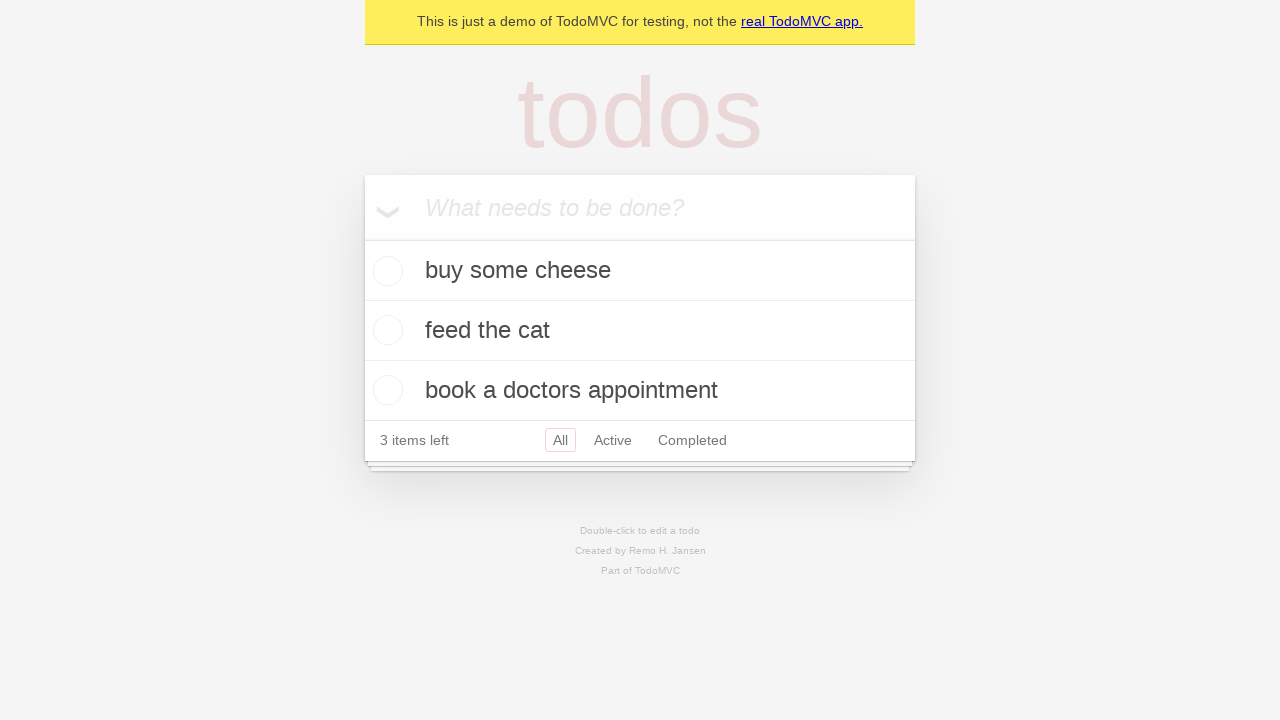

Waited for all three todos to load in the list
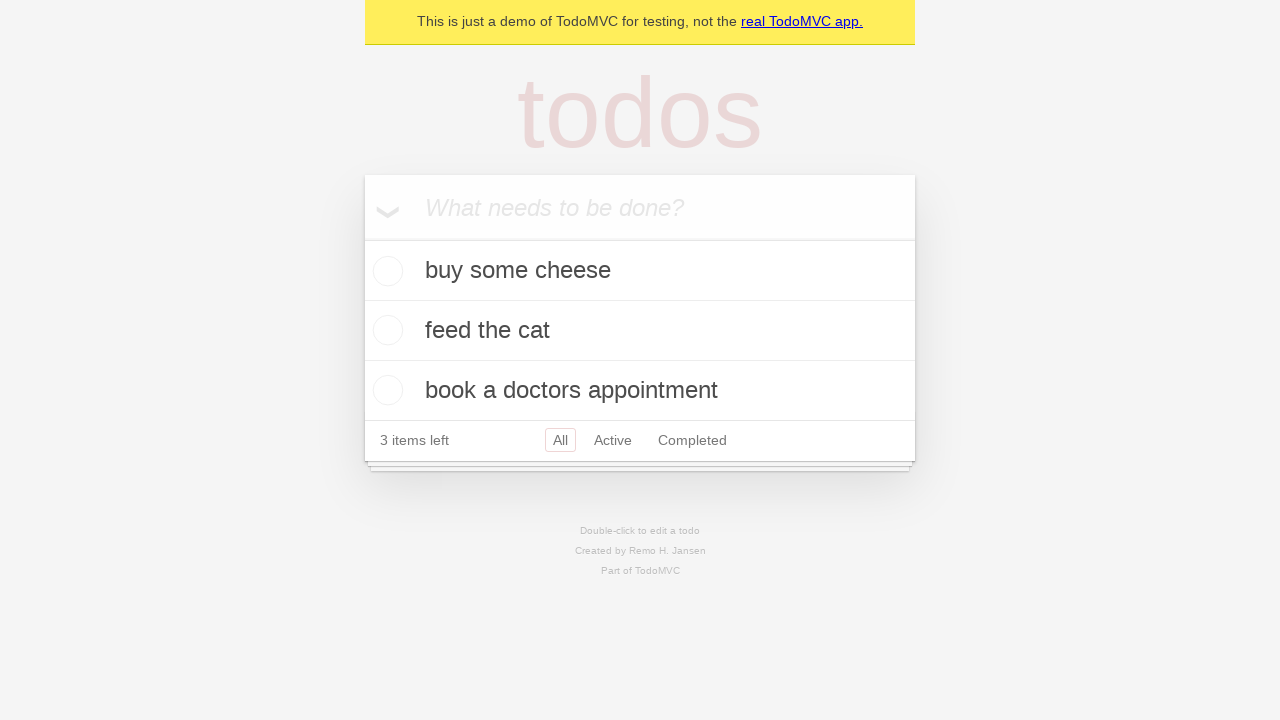

Clicked Active filter to show only active todos at (613, 440) on .filters >> internal:text="Active"i
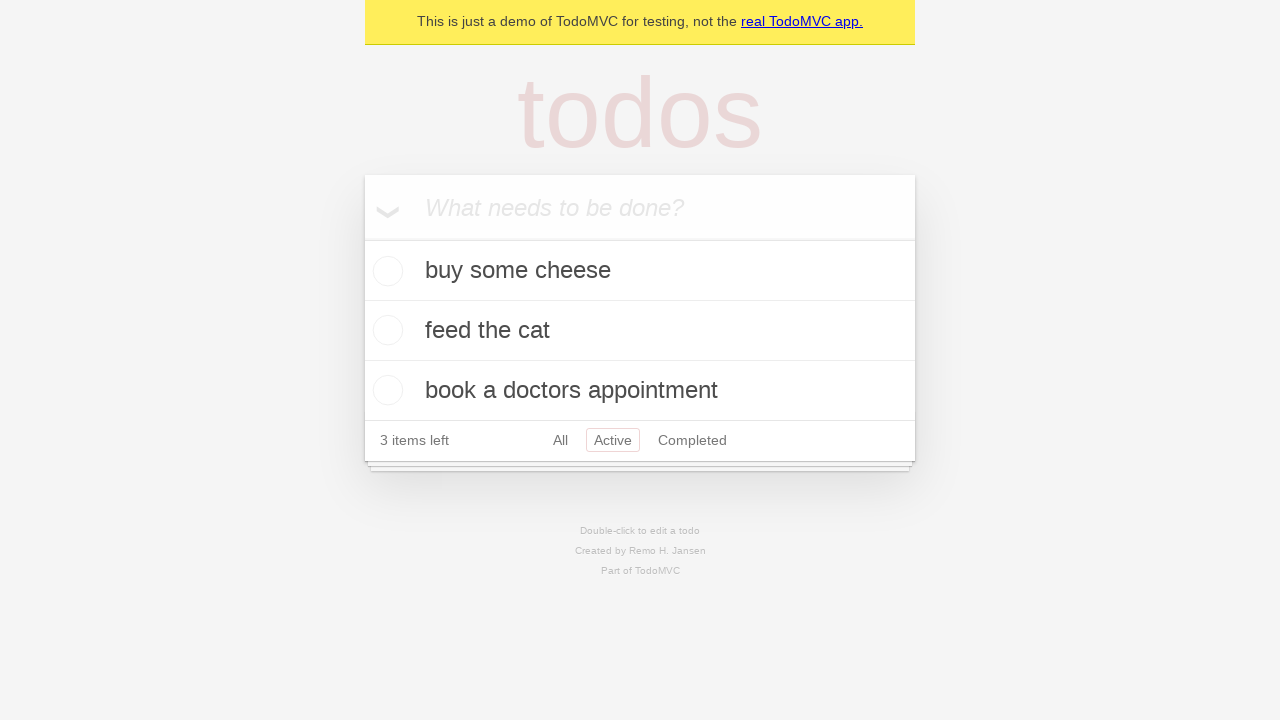

Clicked Completed filter to show only completed todos at (692, 440) on .filters >> internal:text="Completed"i
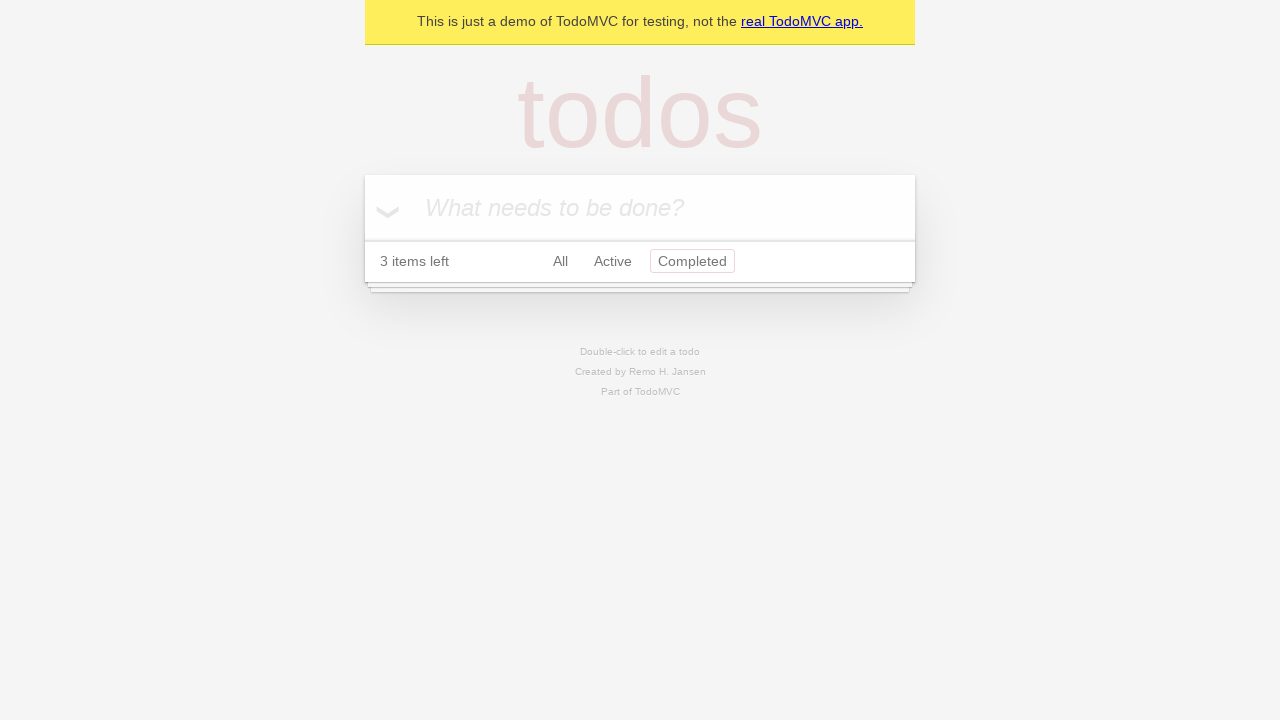

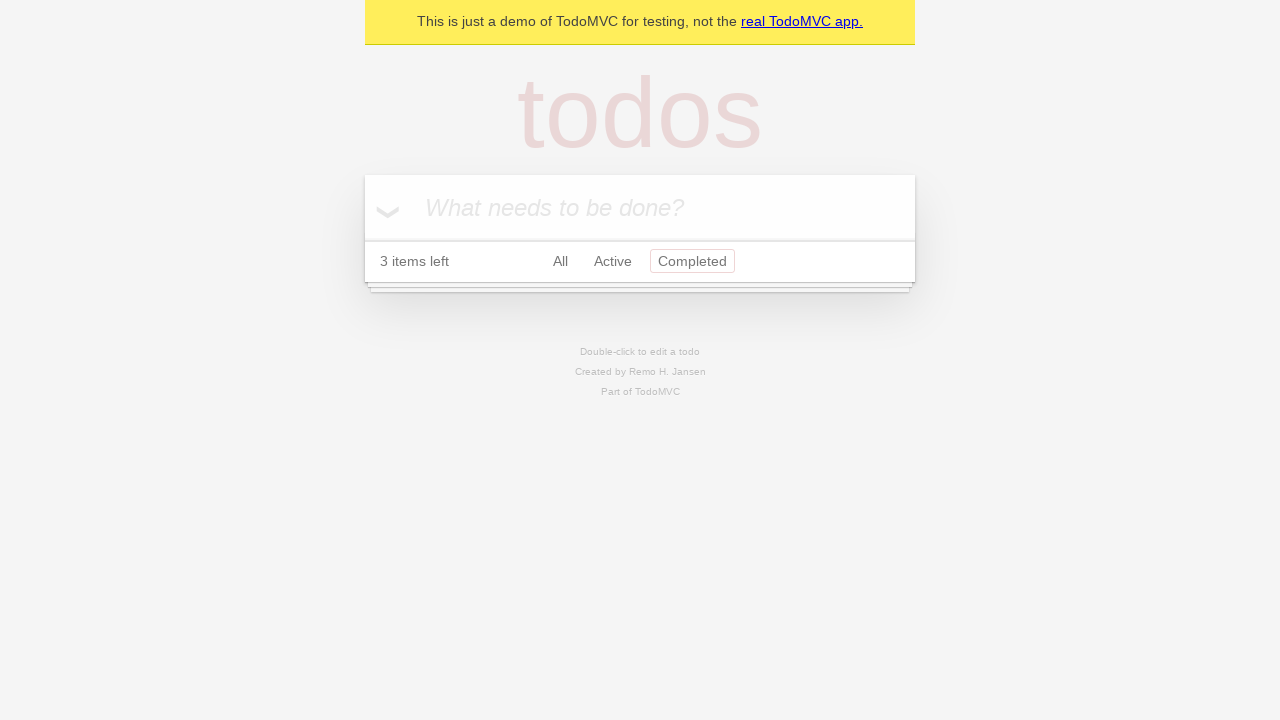